Tests deleting an item from the shopping cart by first adding an item, navigating to cart, and removing it while verifying the price changes

Starting URL: https://www.demoblaze.com/

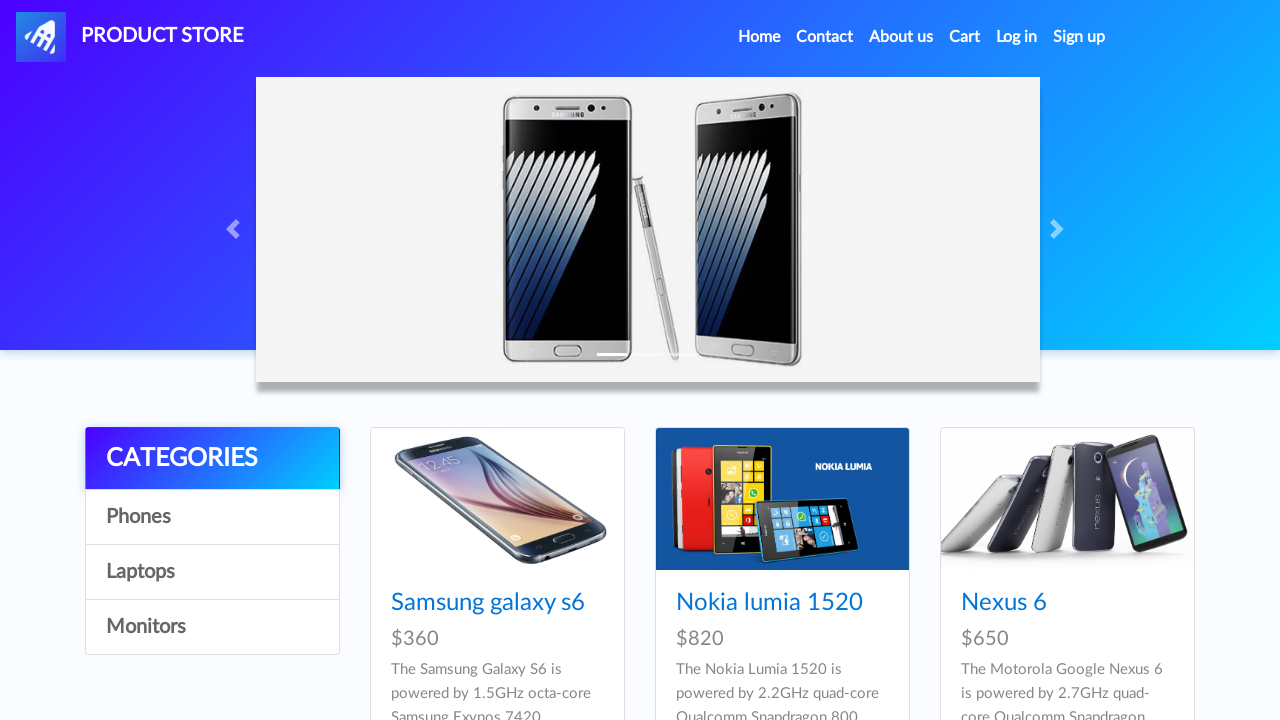

Clicked on Phones category at (212, 517) on xpath=//a[text()='Phones']
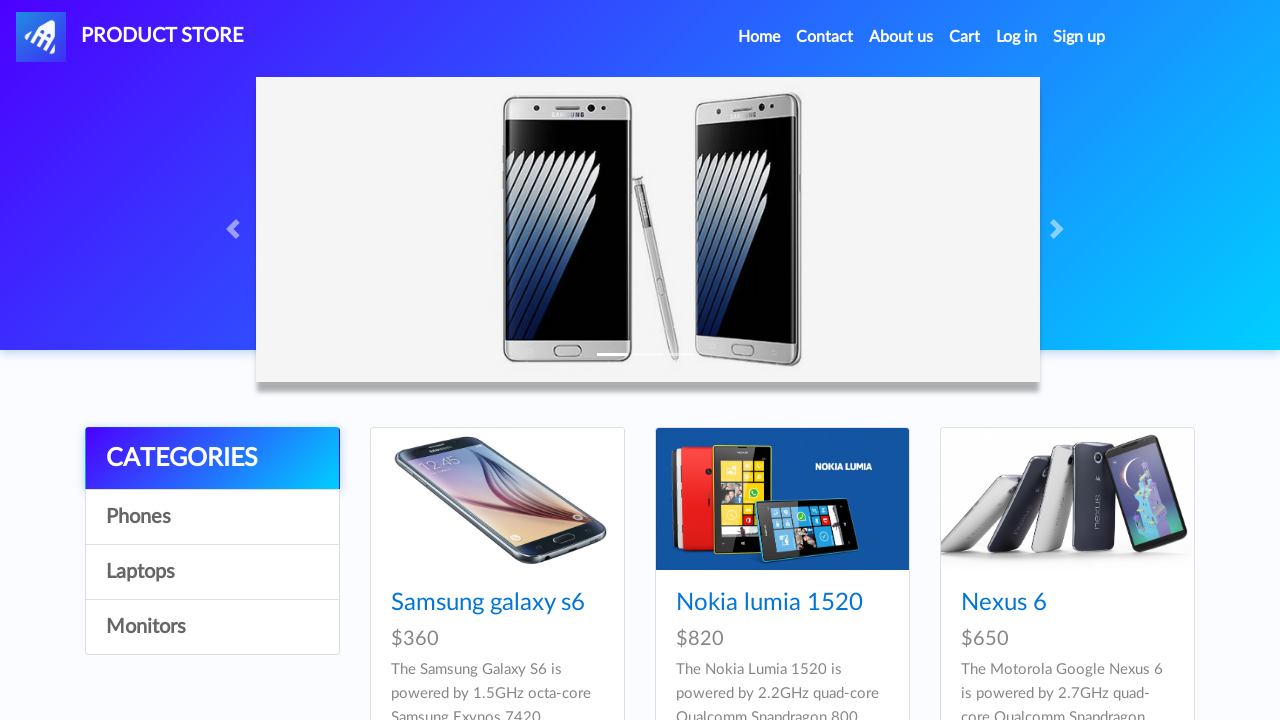

Samsung galaxy s6 product appeared
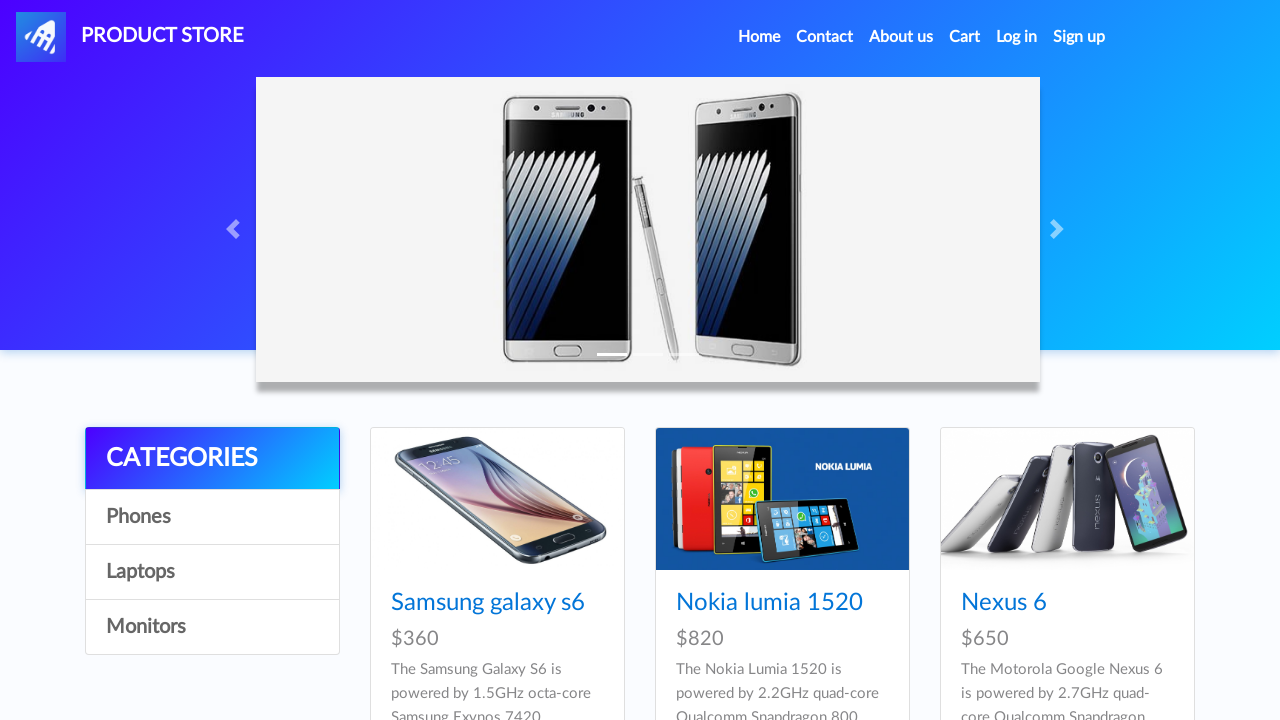

Clicked on Samsung galaxy s6 product at (488, 603) on xpath=//a[text()='Samsung galaxy s6']
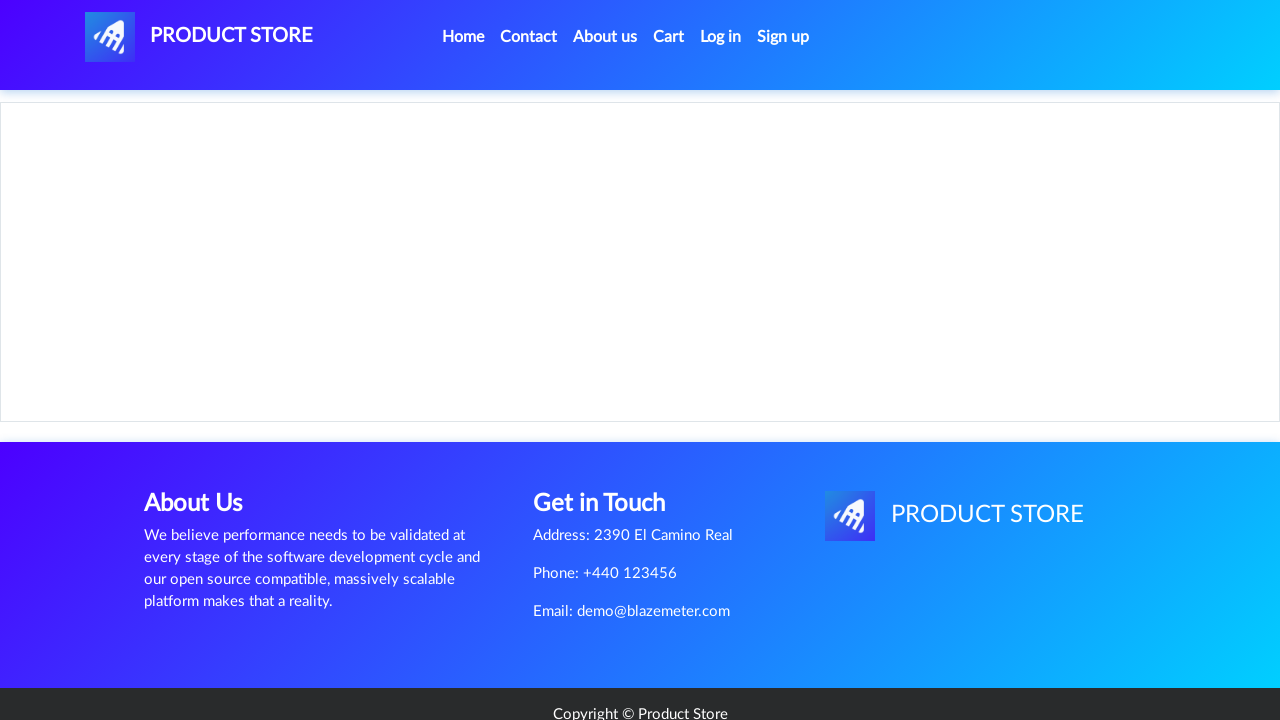

Clicked Add to cart button at (610, 440) on xpath=//a[contains(text(),'Add to cart')]
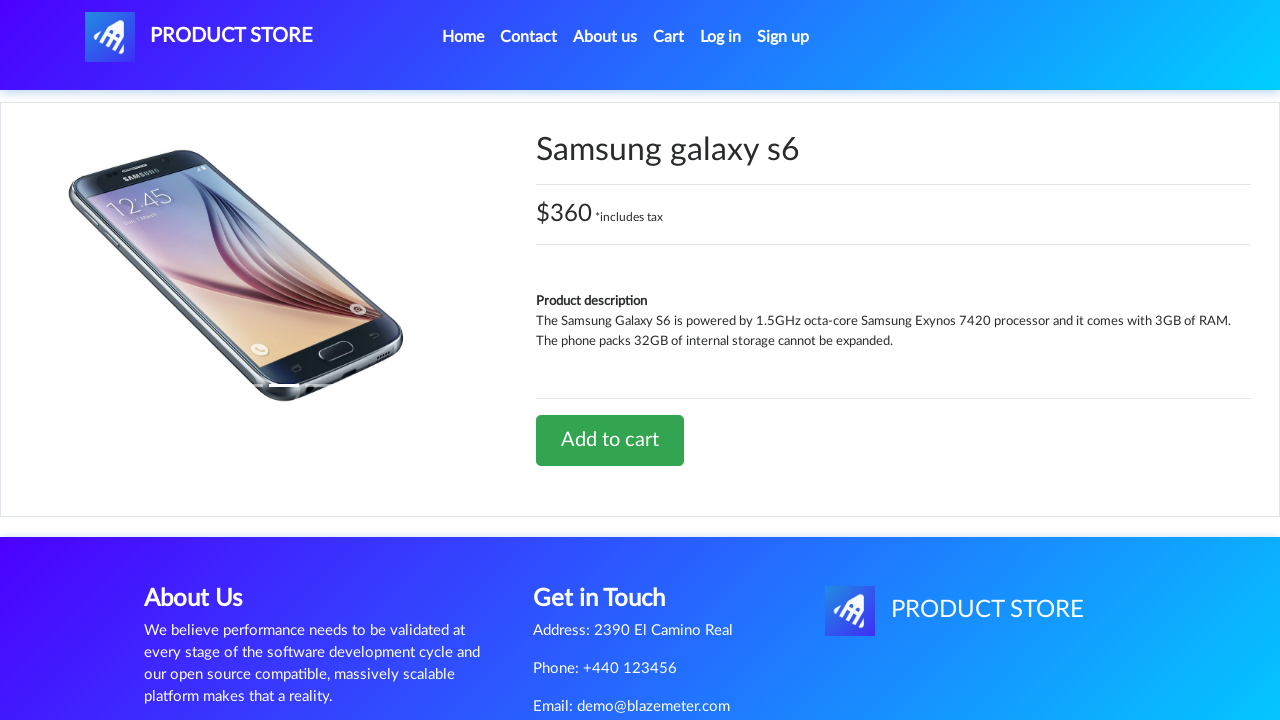

Set up dialog handler to accept alerts
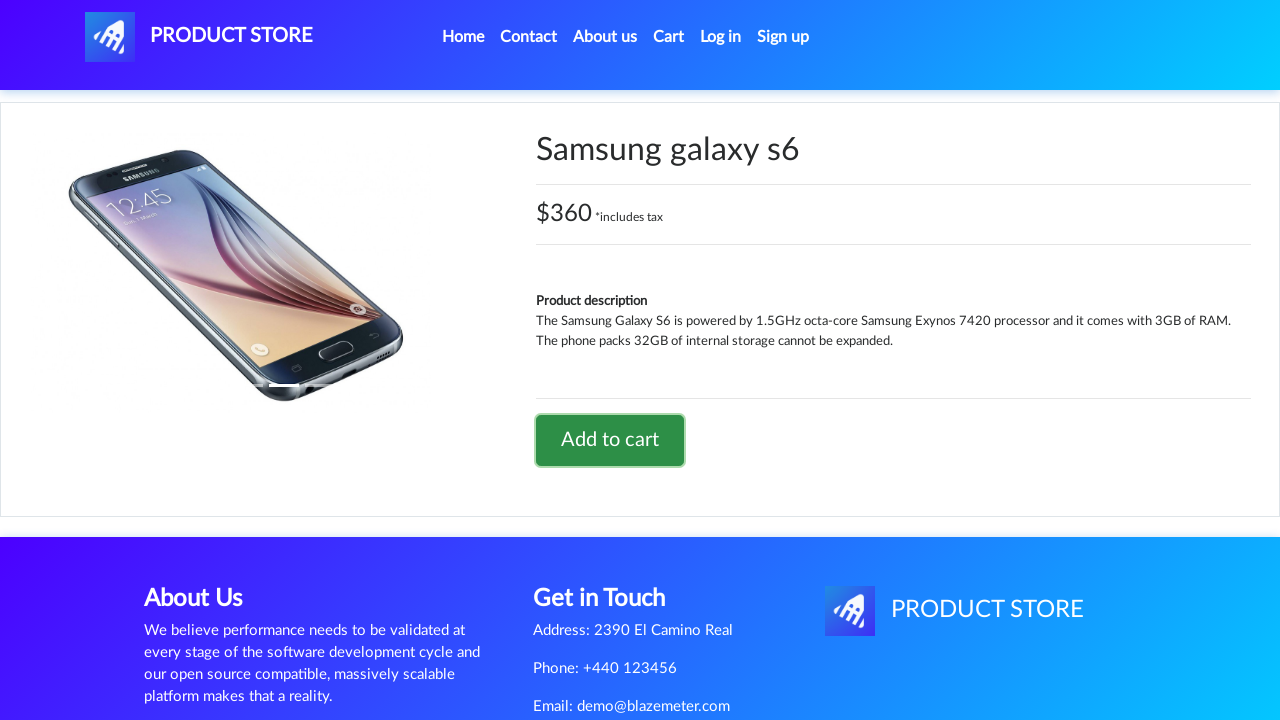

Waited 1 second for cart to update
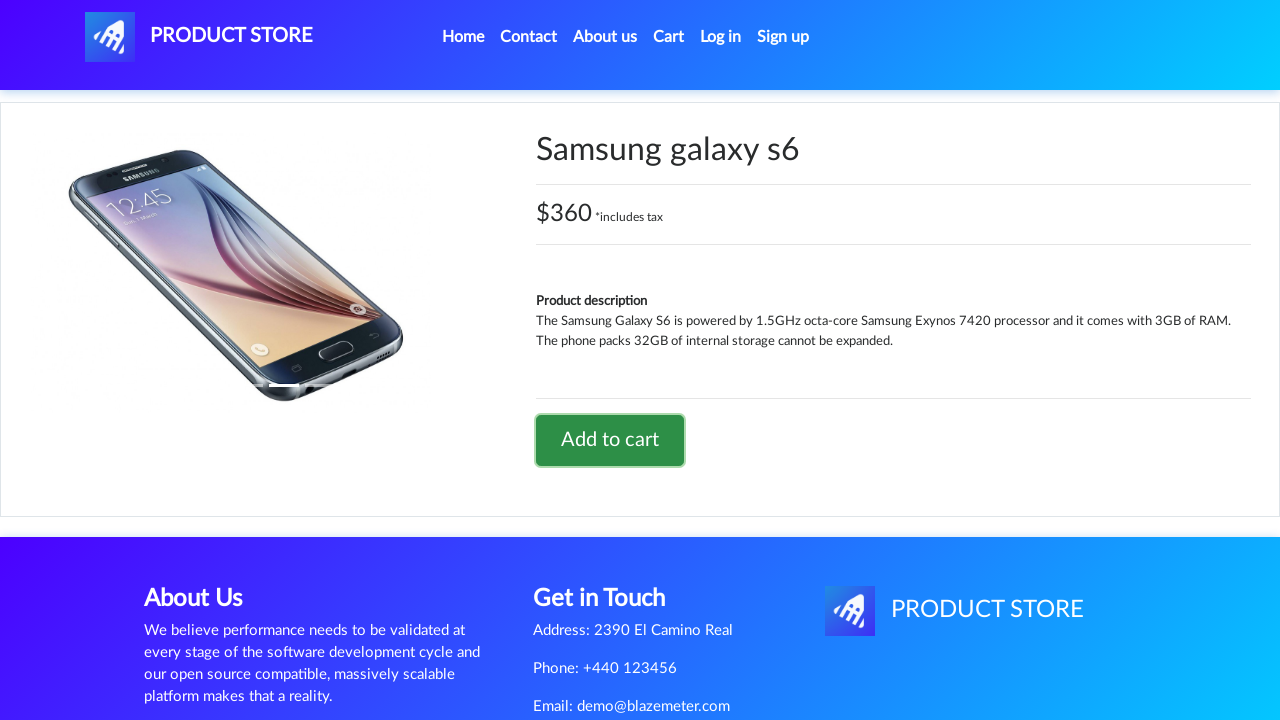

Clicked on Cart link at (669, 37) on xpath=//a[contains(text(),'Cart')]
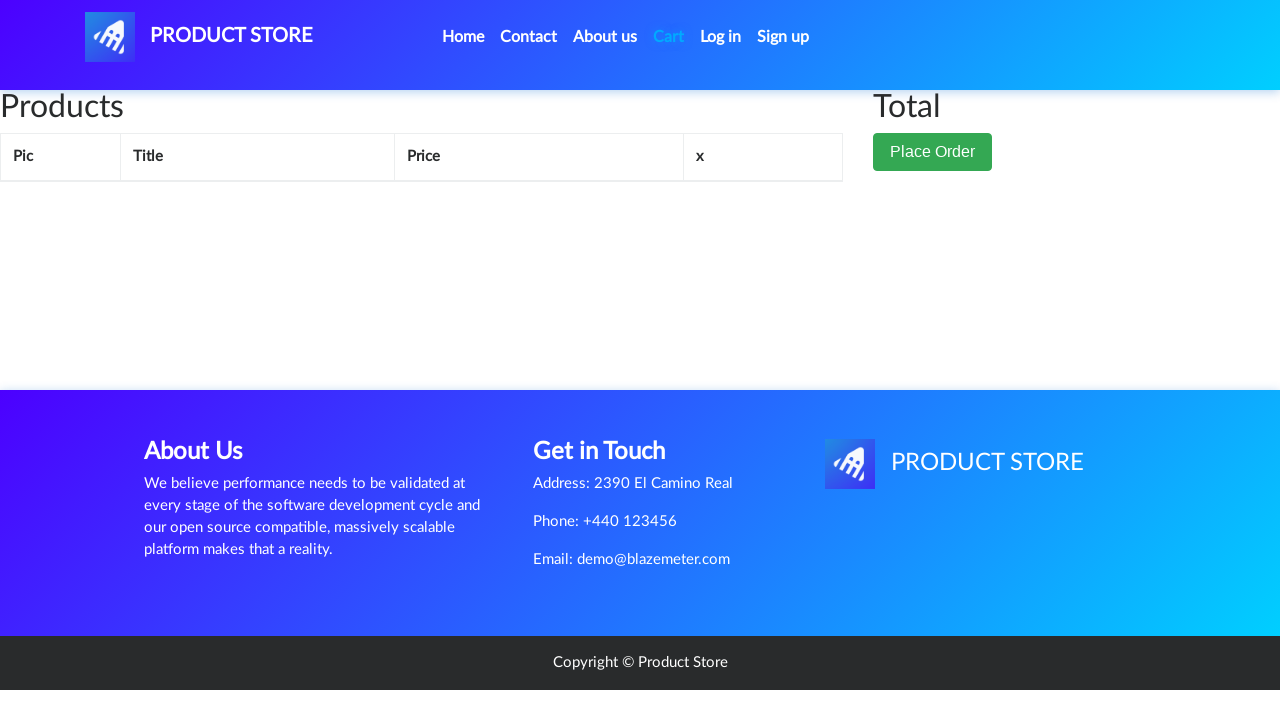

Cart items loaded and visible
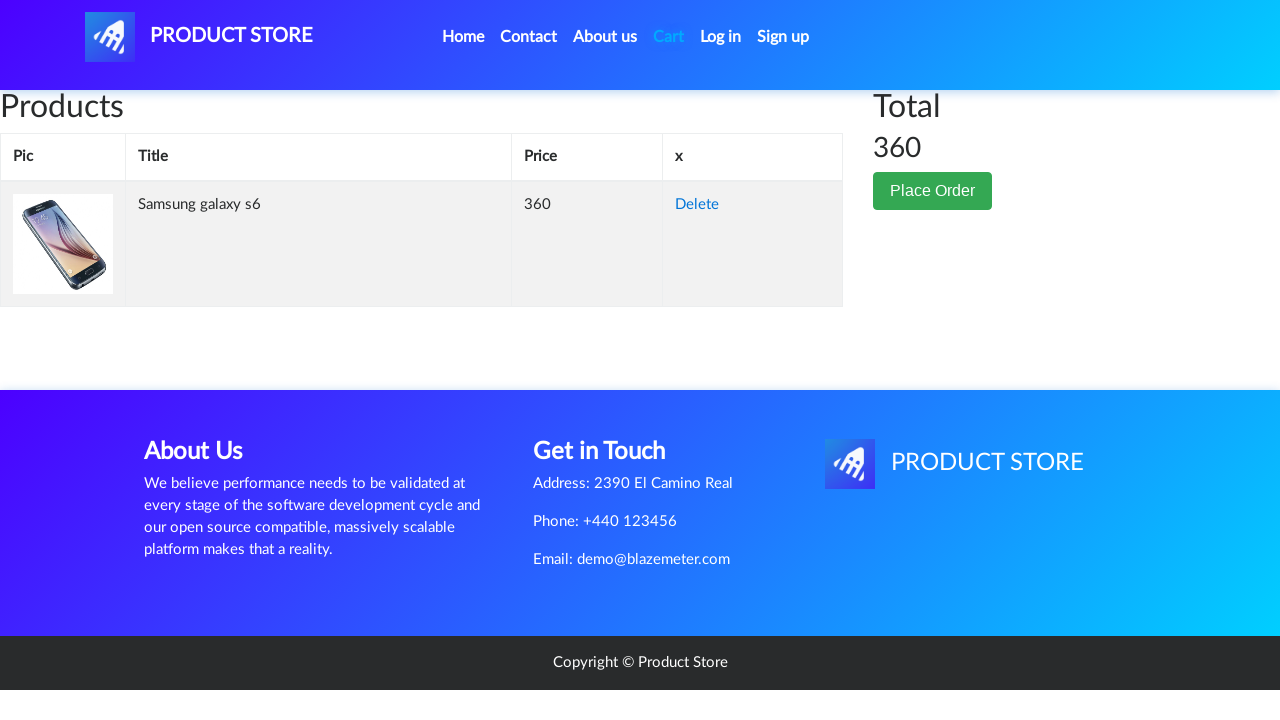

Total price element loaded
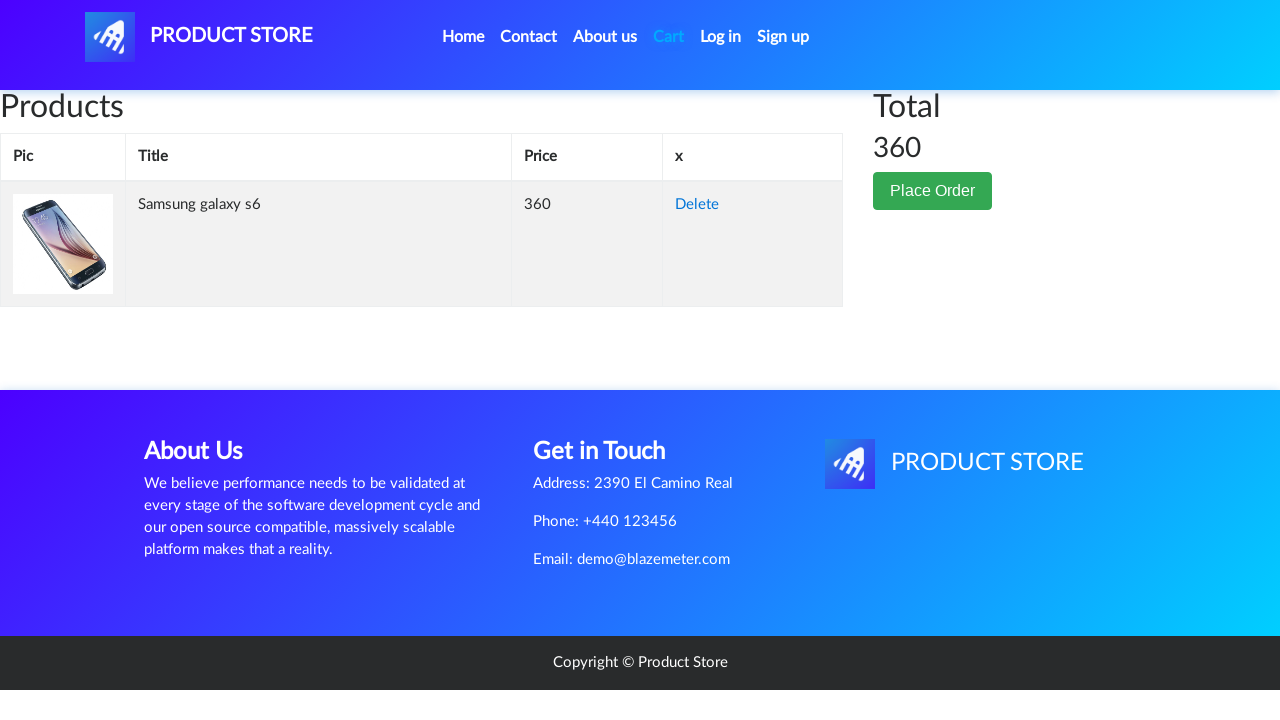

Clicked delete button for first item in cart at (697, 205) on (//td[4]//a)[1]
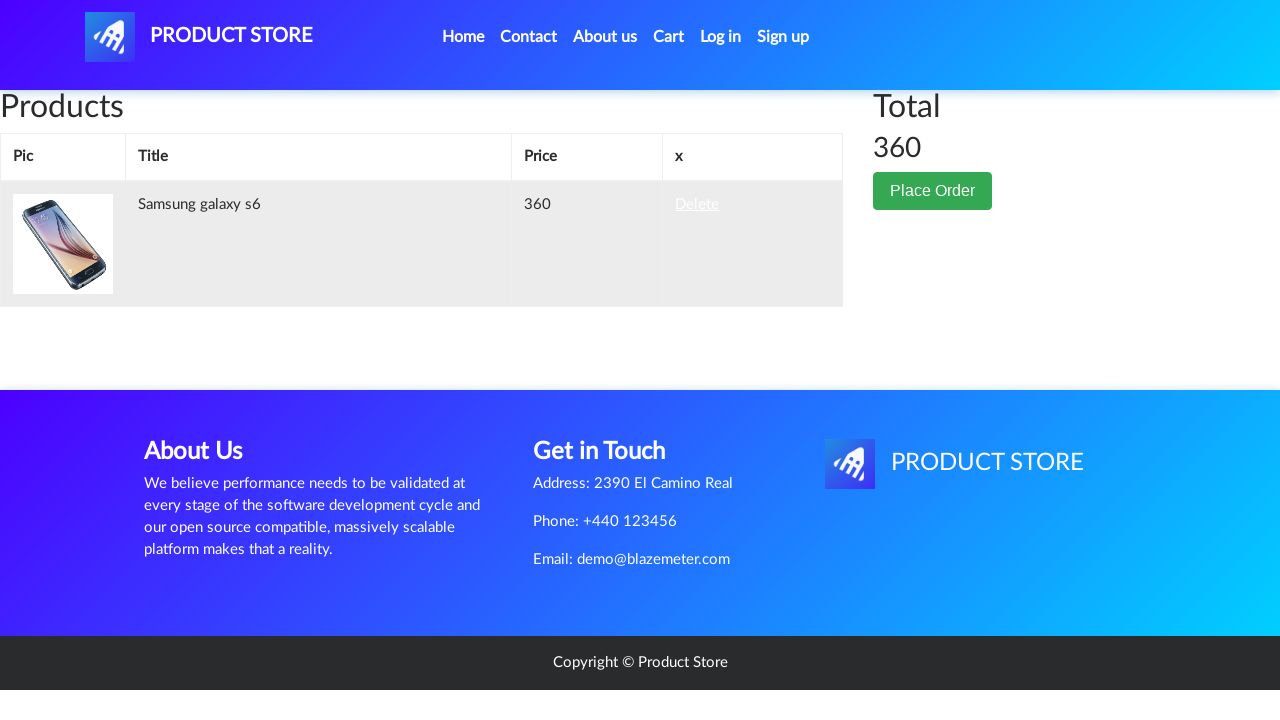

Waited 3 seconds for item deletion to complete
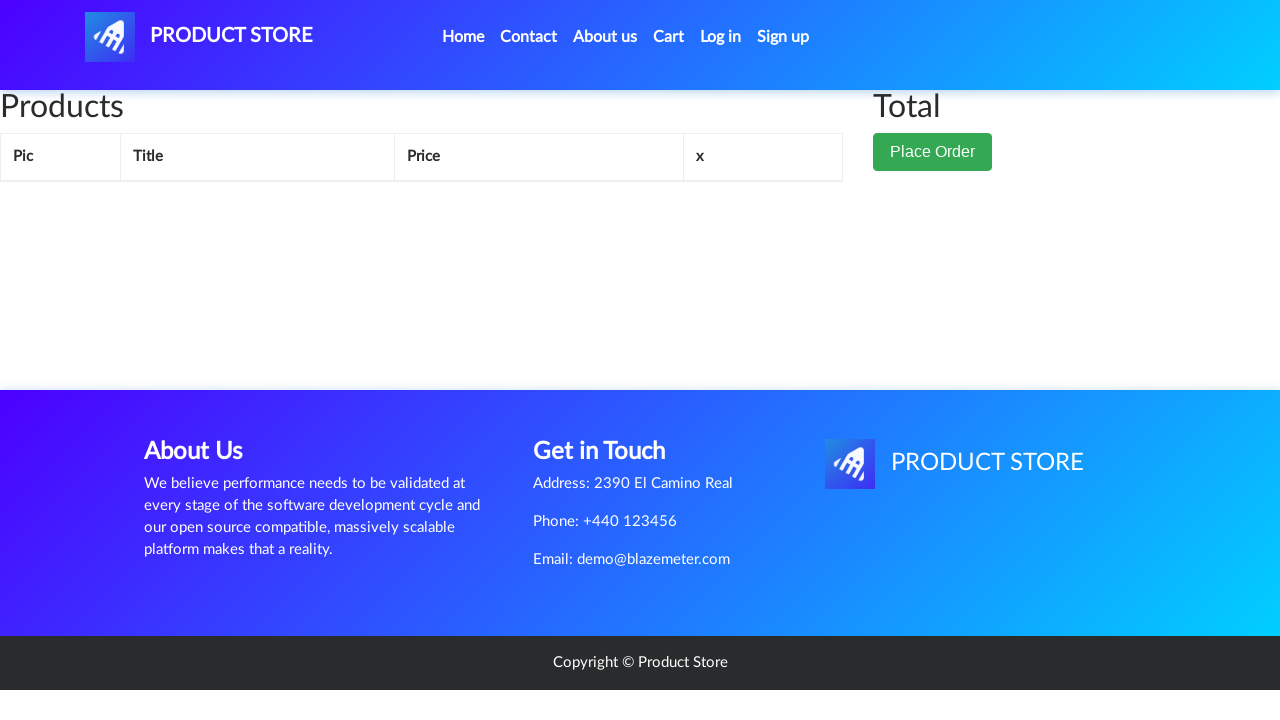

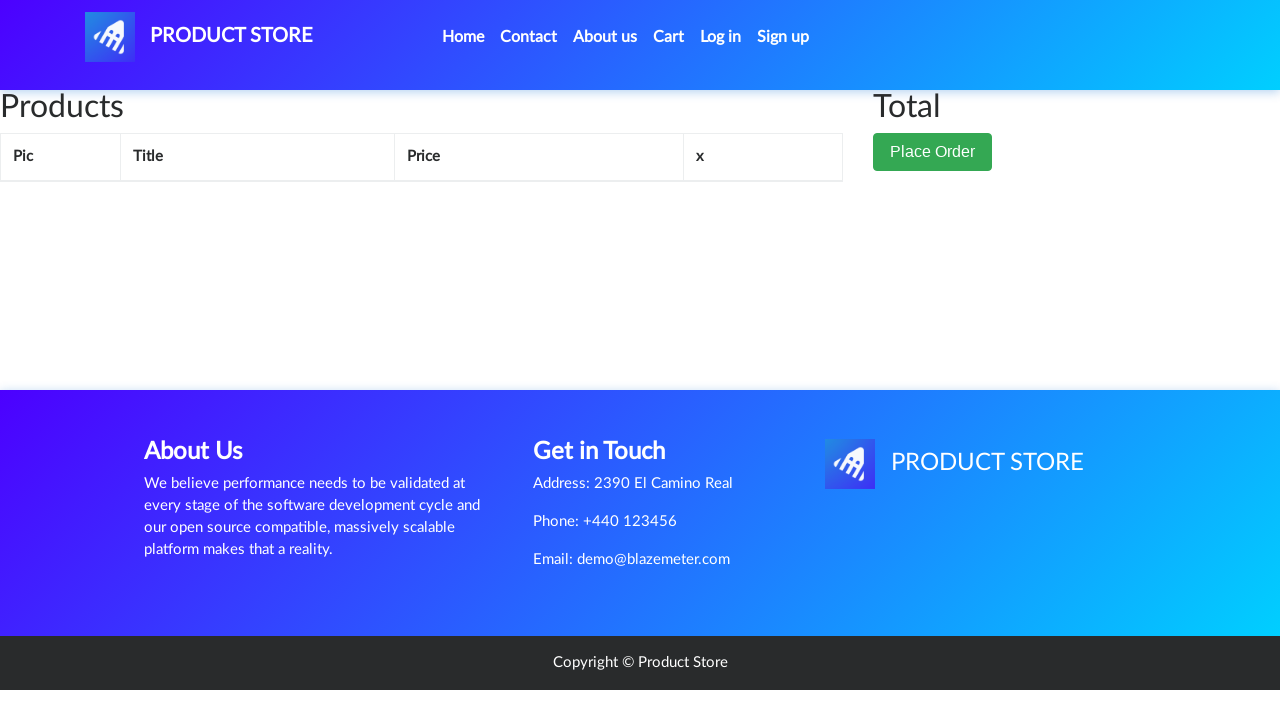